Tests mouse interaction on a paint application by drawing a square shape using mouse movements - moving to starting position, pressing down, drawing four sides of a square, and releasing.

Starting URL: https://paint.js.org/

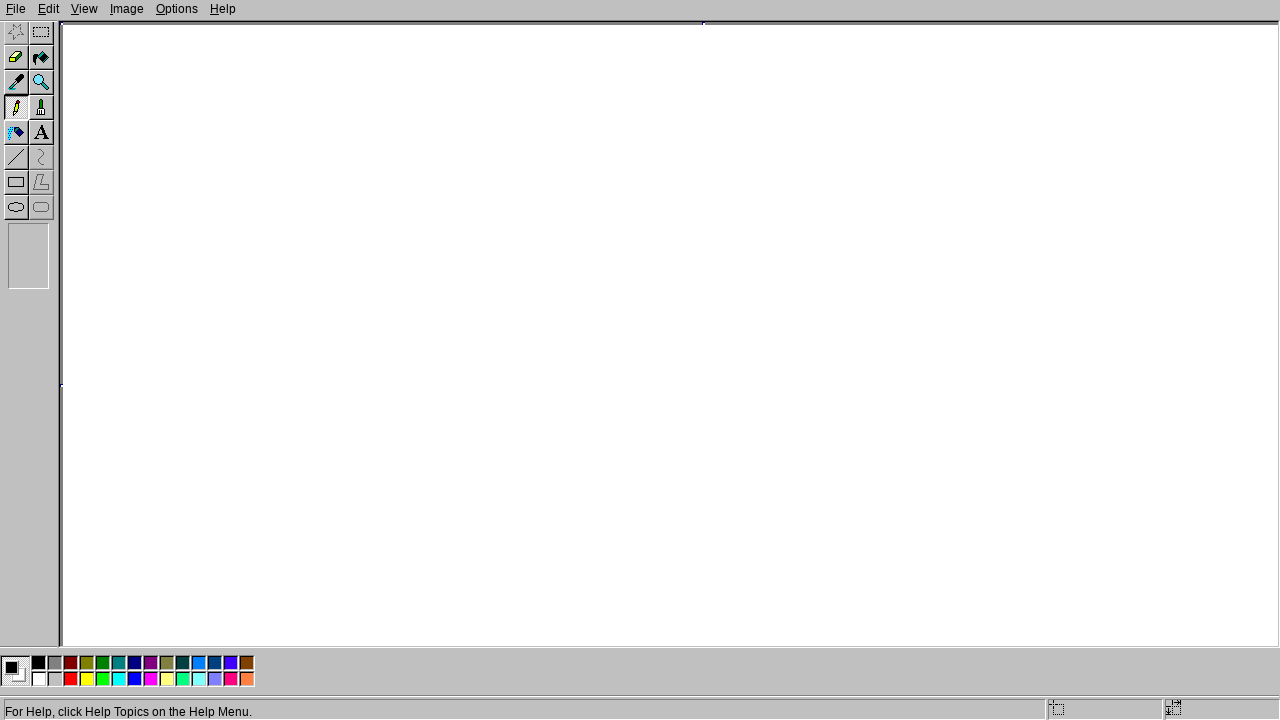

Moved mouse to starting position (200, 200) at (200, 200)
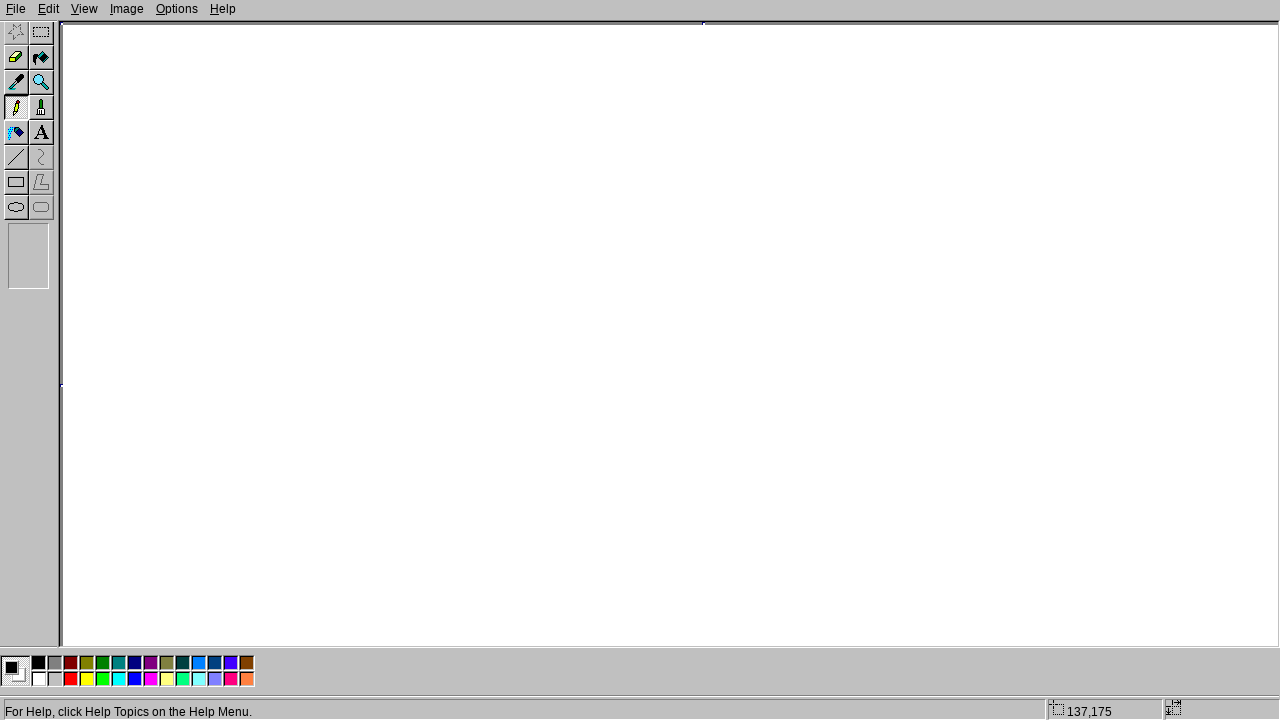

Pressed mouse button down to start drawing at (200, 200)
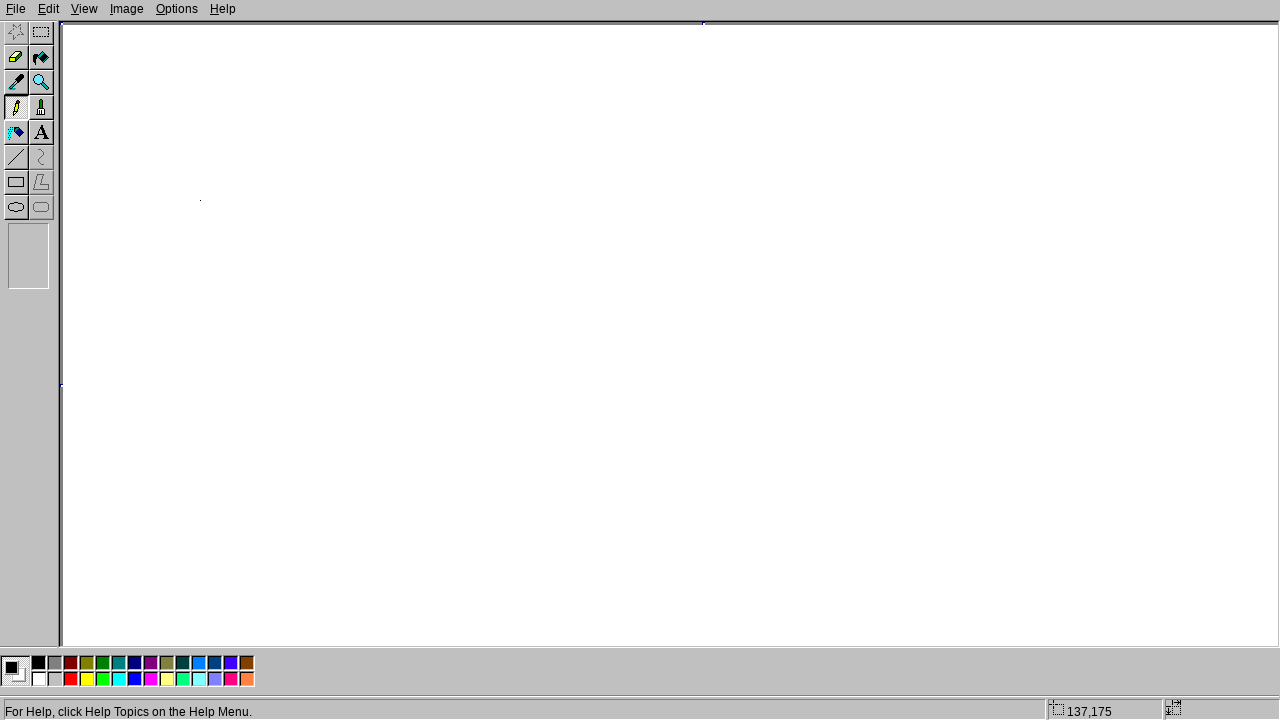

Drew right side of square by moving to (400, 200) at (400, 200)
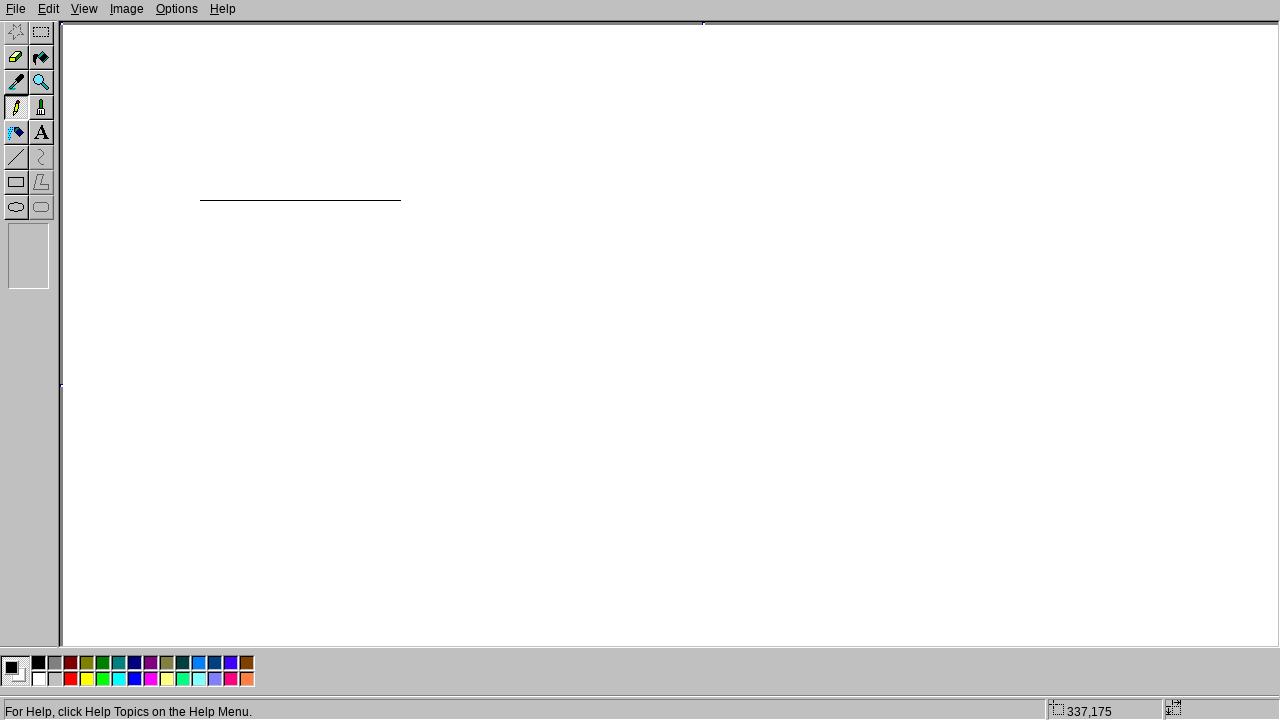

Drew bottom side of square by moving to (400, 400) at (400, 400)
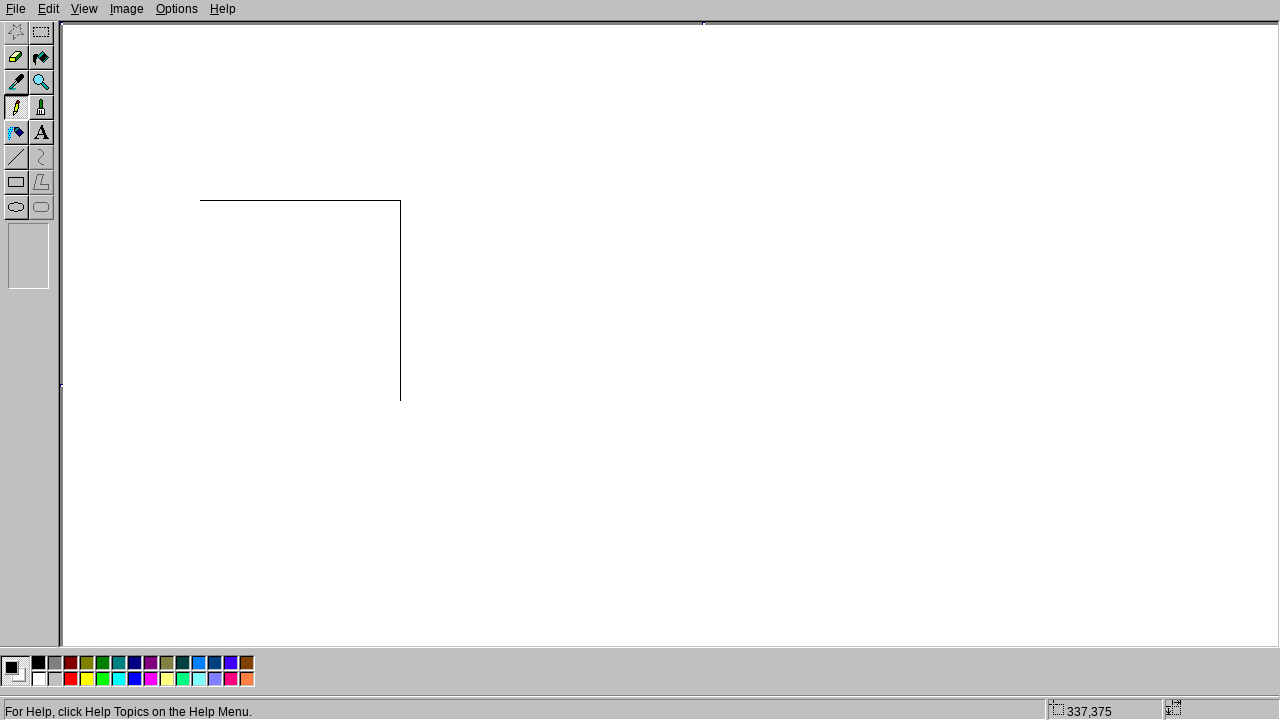

Drew left side of square by moving to (200, 400) at (200, 400)
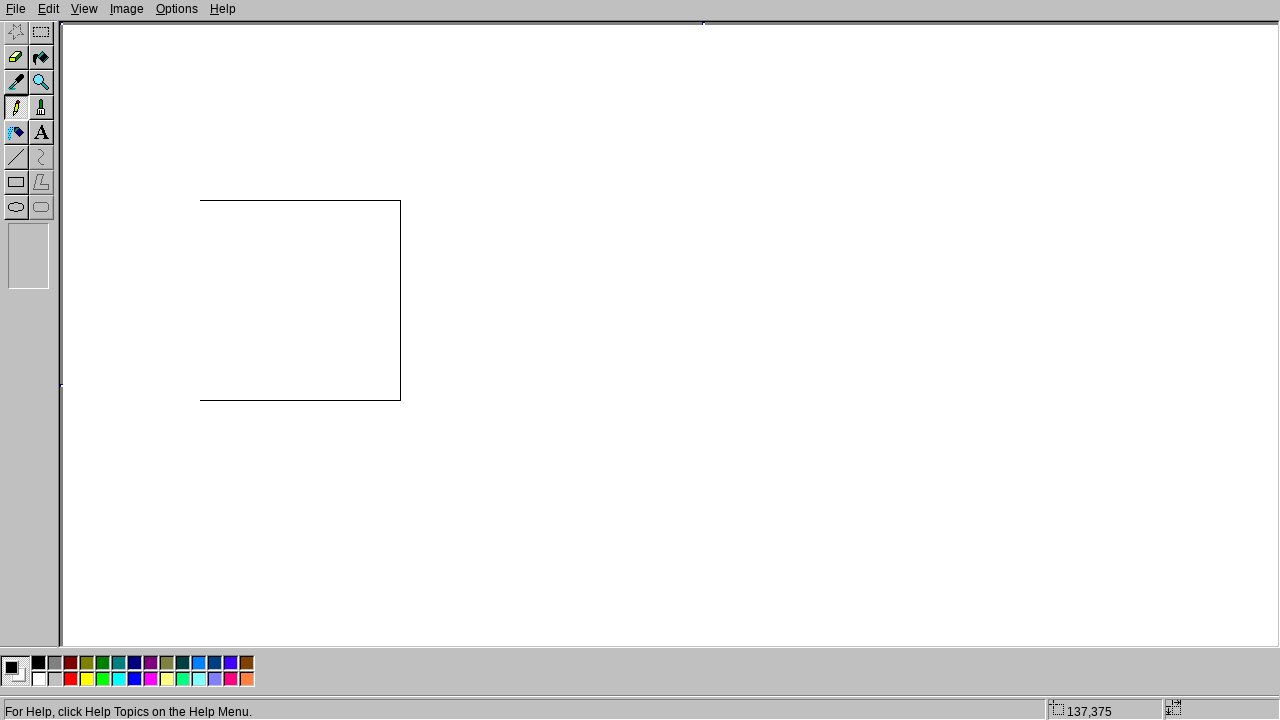

Drew top side of square by moving back to starting point (200, 200) at (200, 200)
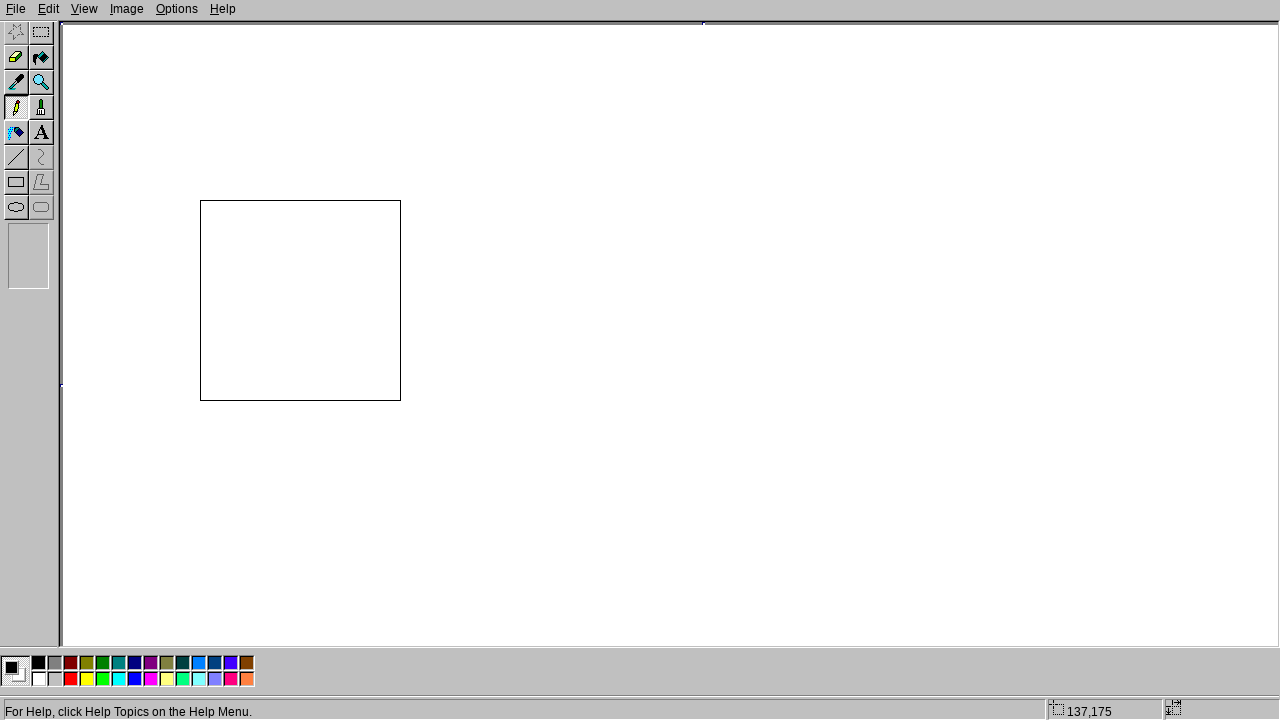

Released mouse button to finish drawing the square at (200, 200)
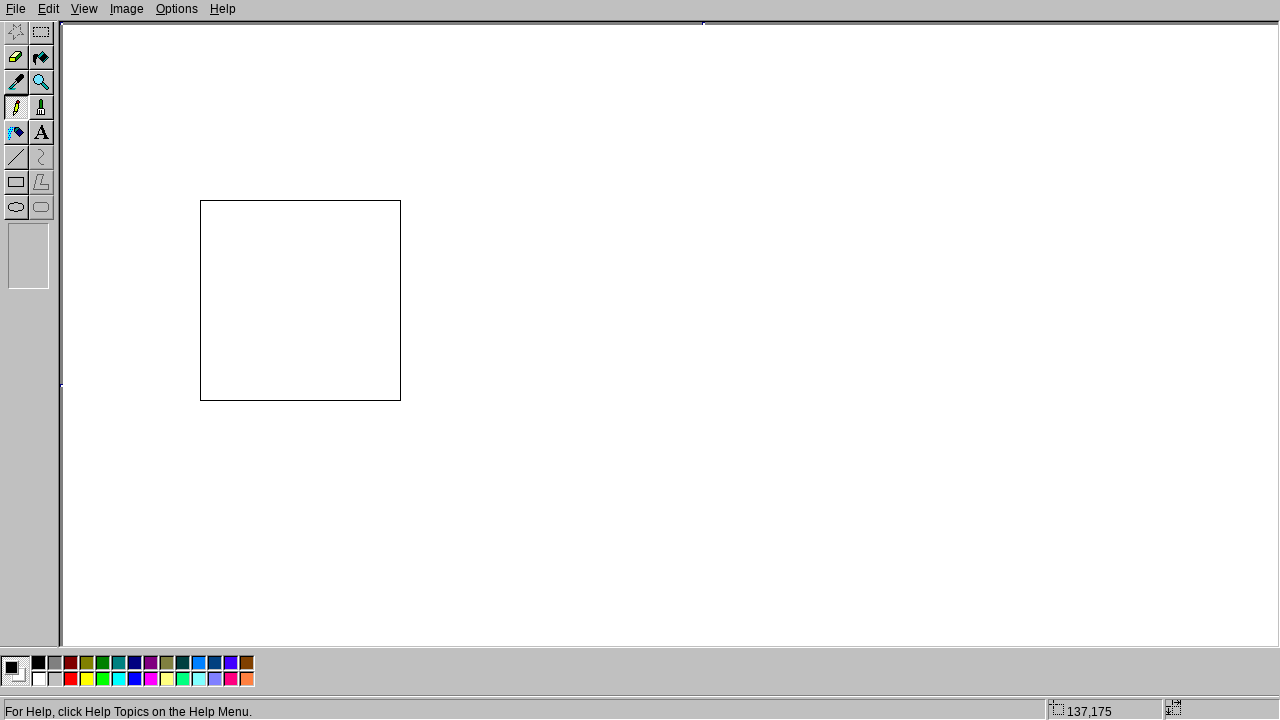

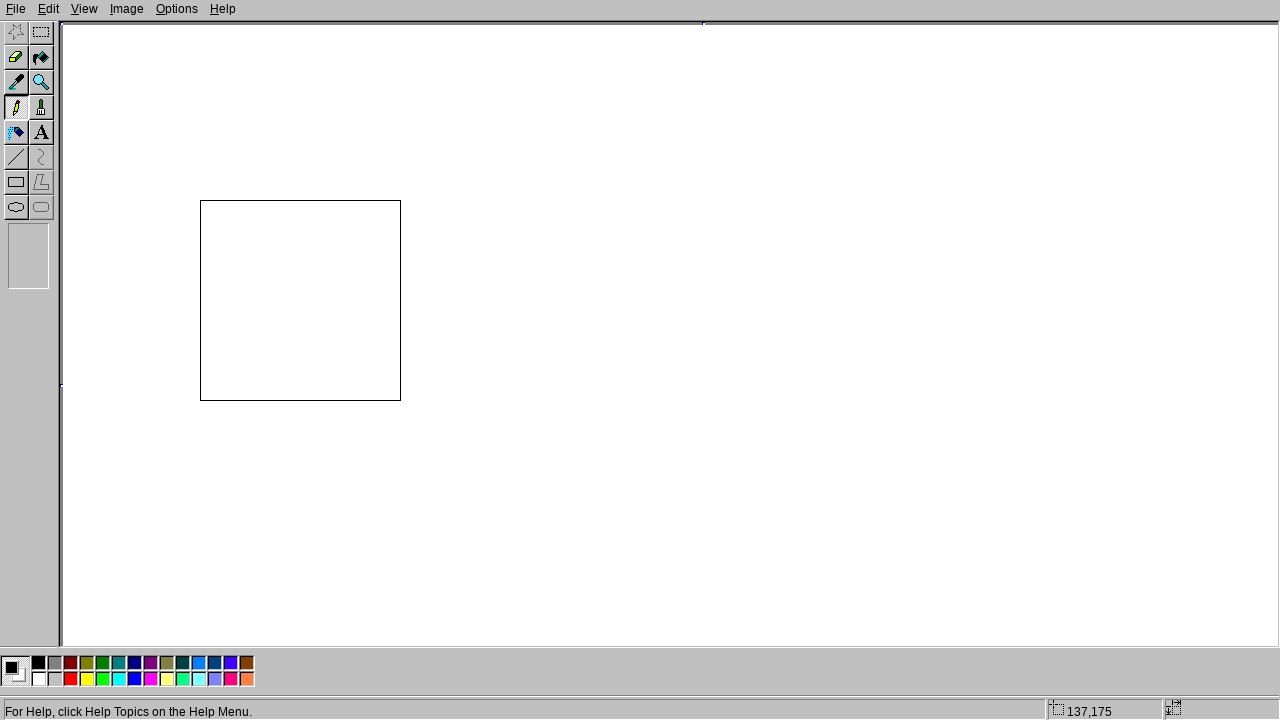